Tests the registration form zip code field by entering a 6-digit zip code

Starting URL: https://sharelane.com/cgi-bin/register.py

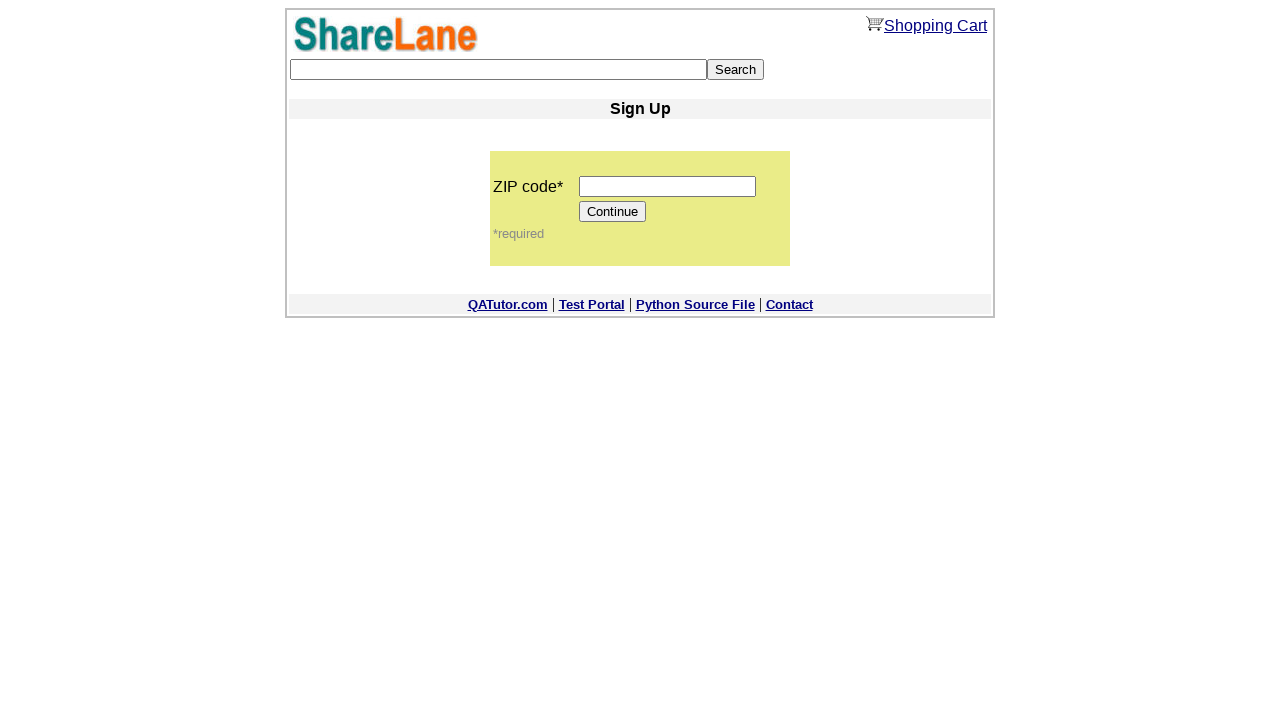

Navigated to registration form at https://sharelane.com/cgi-bin/register.py
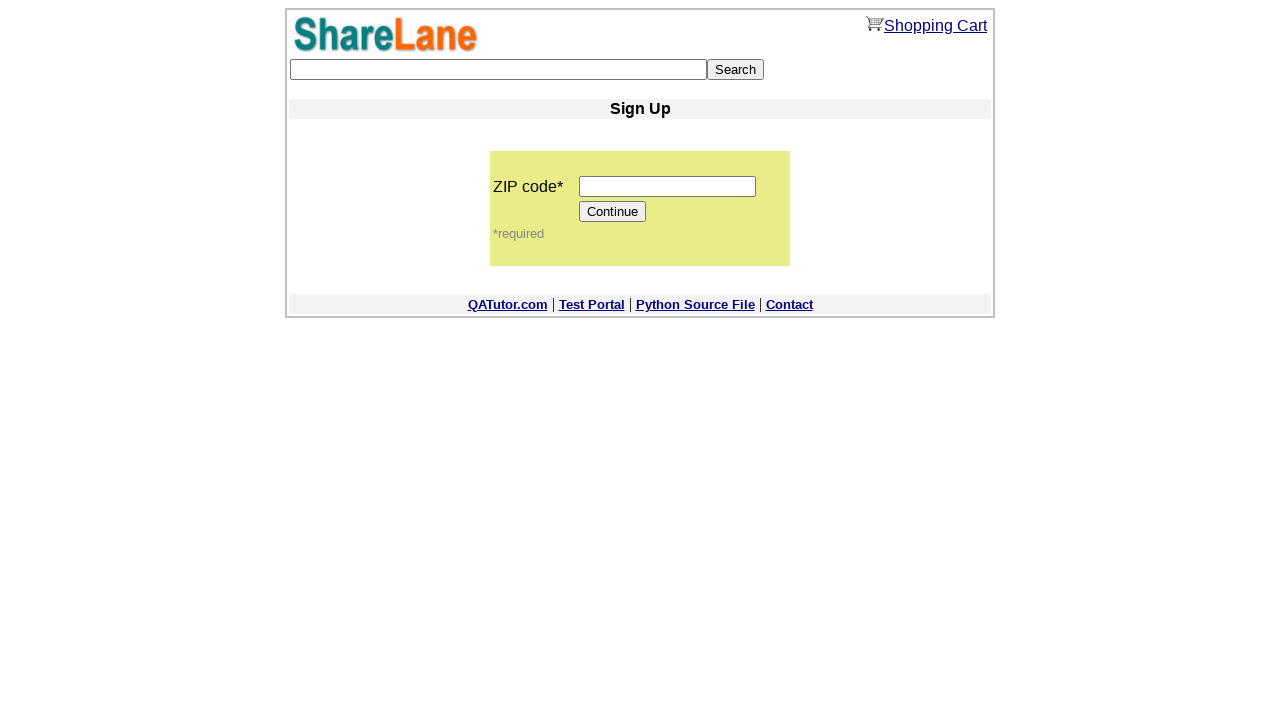

Entered 6-digit zip code '123456' into zip code field on input[name='zip_code']
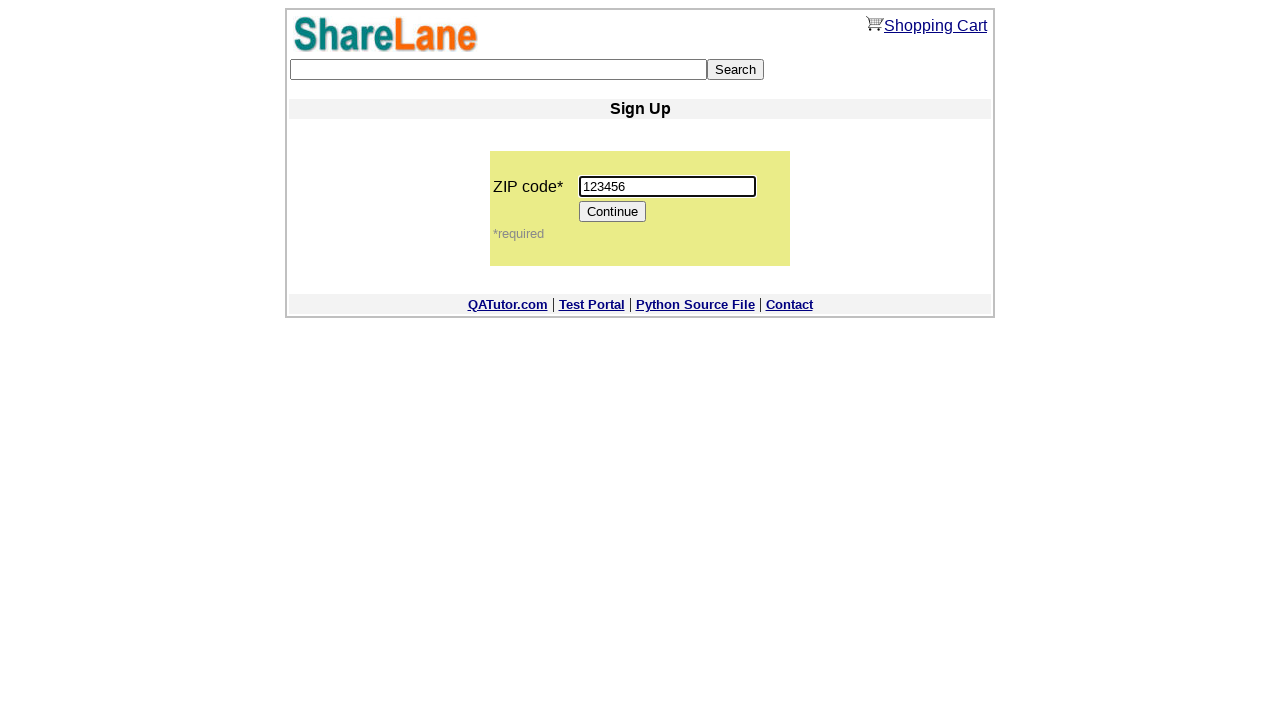

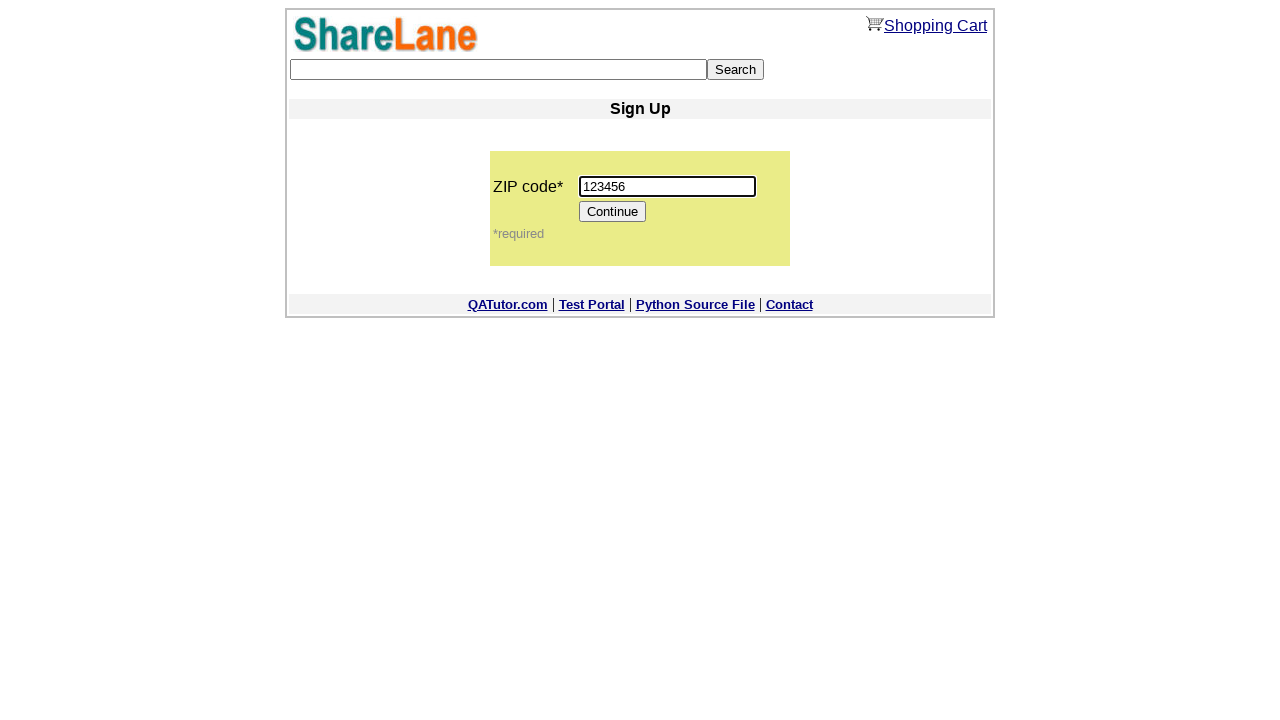